Tests dismissing/canceling a JavaScript confirm dialog and verifying the cancel message appears

Starting URL: http://the-internet.herokuapp.com/javascript_alerts

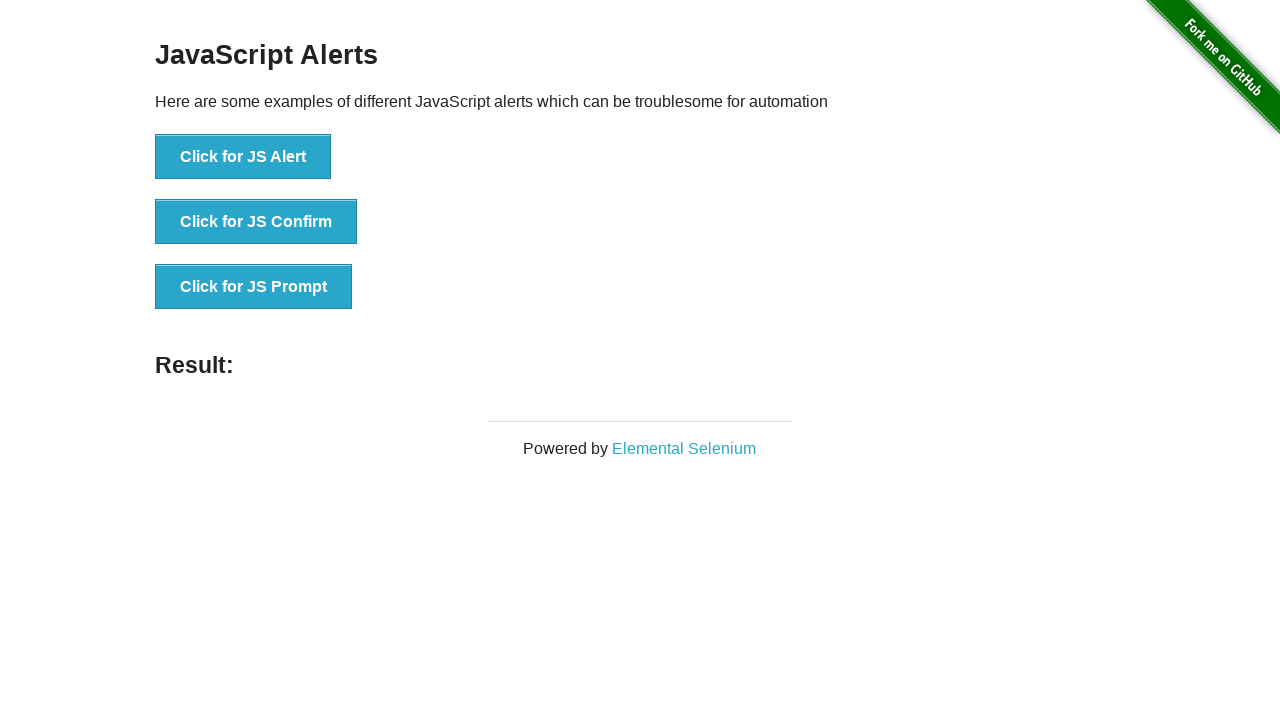

Set up dialog handler to dismiss confirm dialogs
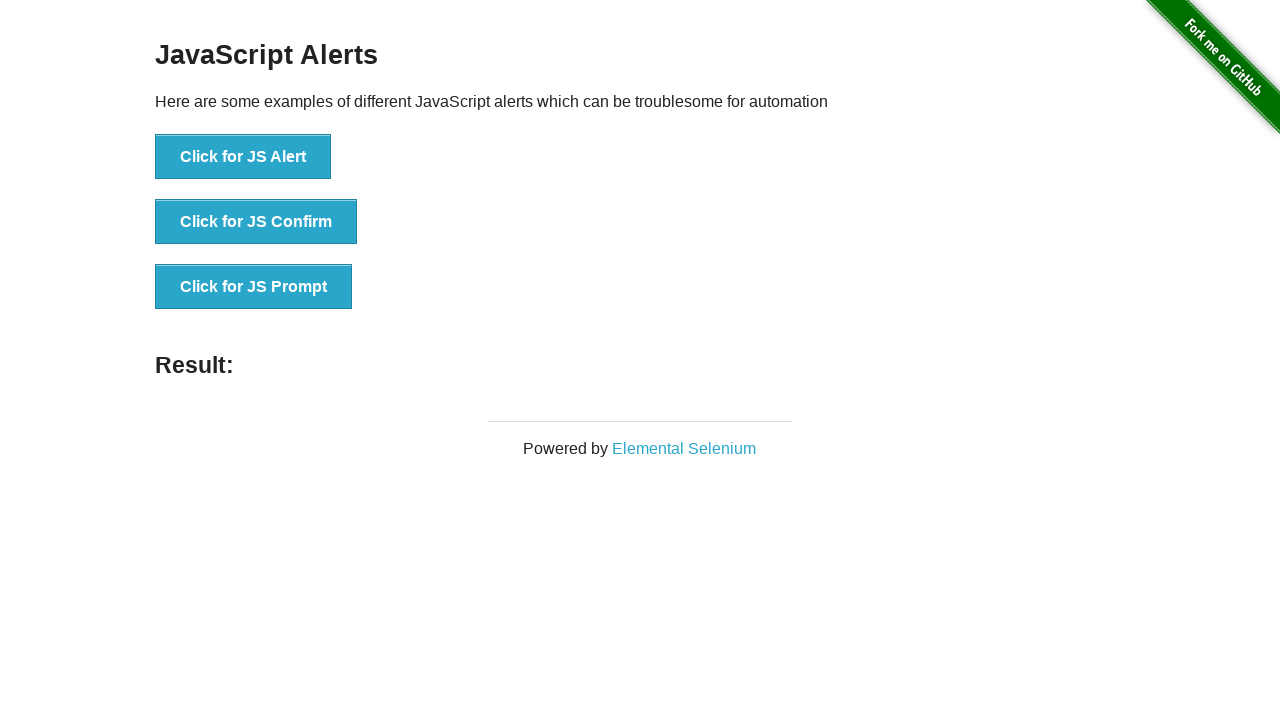

Clicked second button to trigger JavaScript confirm dialog at (256, 222) on (//button)[2]
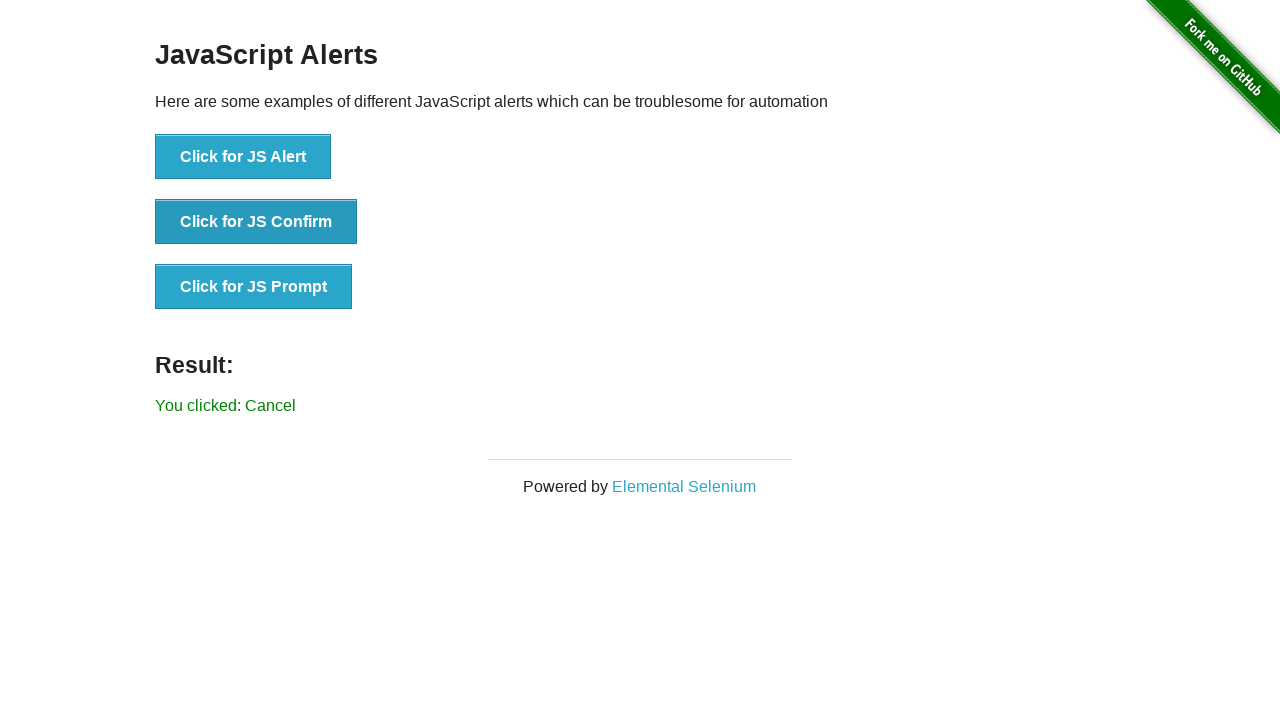

Verified cancel message appeared after dismissing dialog
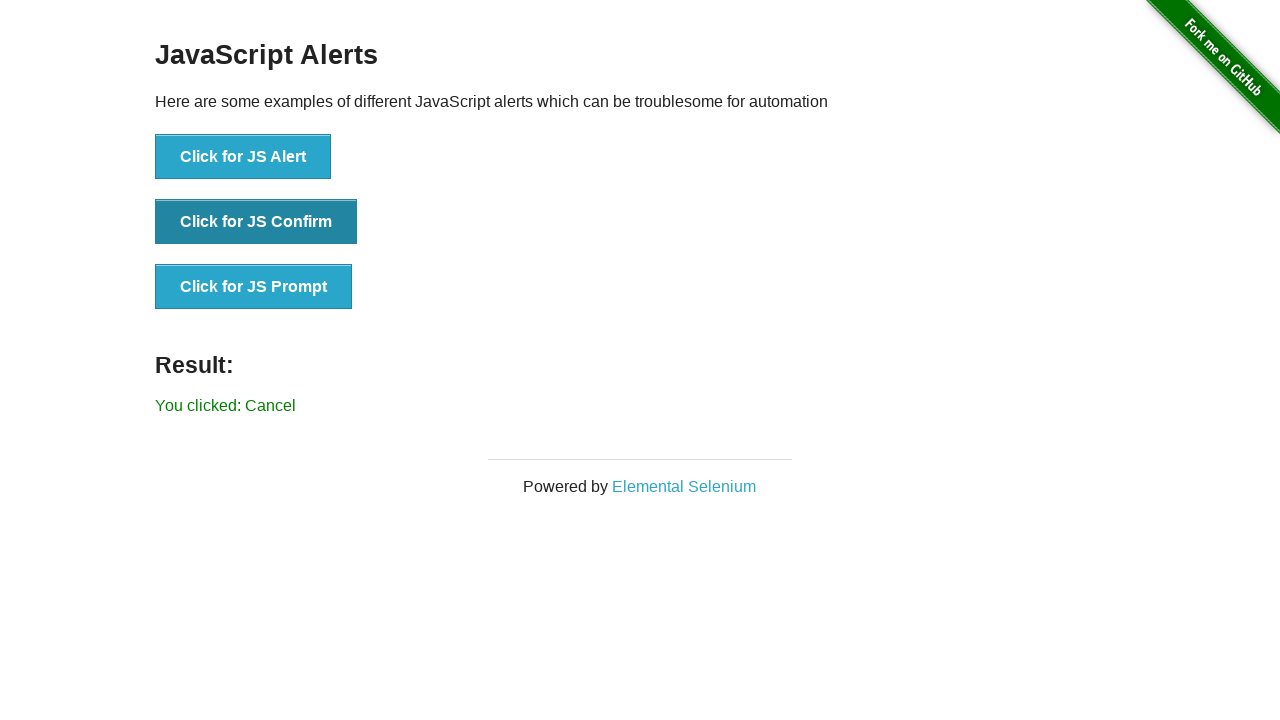

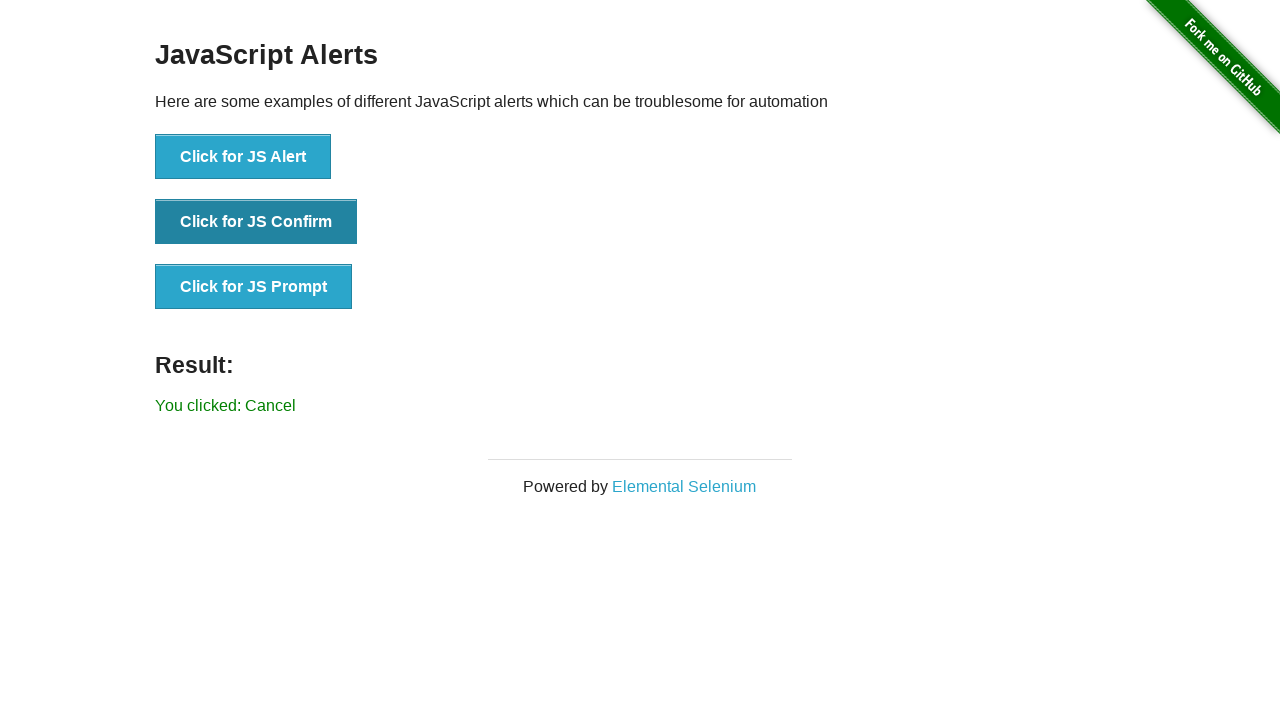